Tests a practice automation page by scrolling the window and a table element, then verifies that the sum of values in a table column matches the displayed total amount

Starting URL: https://rahulshettyacademy.com/AutomationPractice/

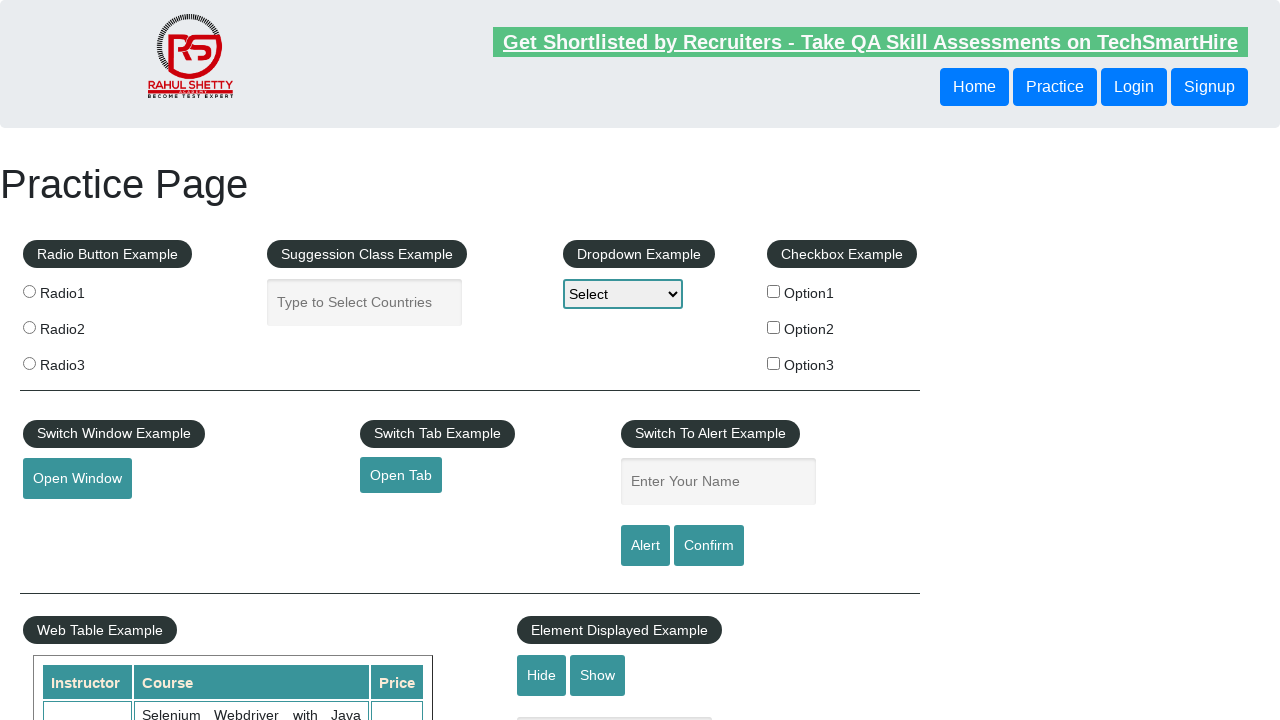

Scrolled window down by 500 pixels
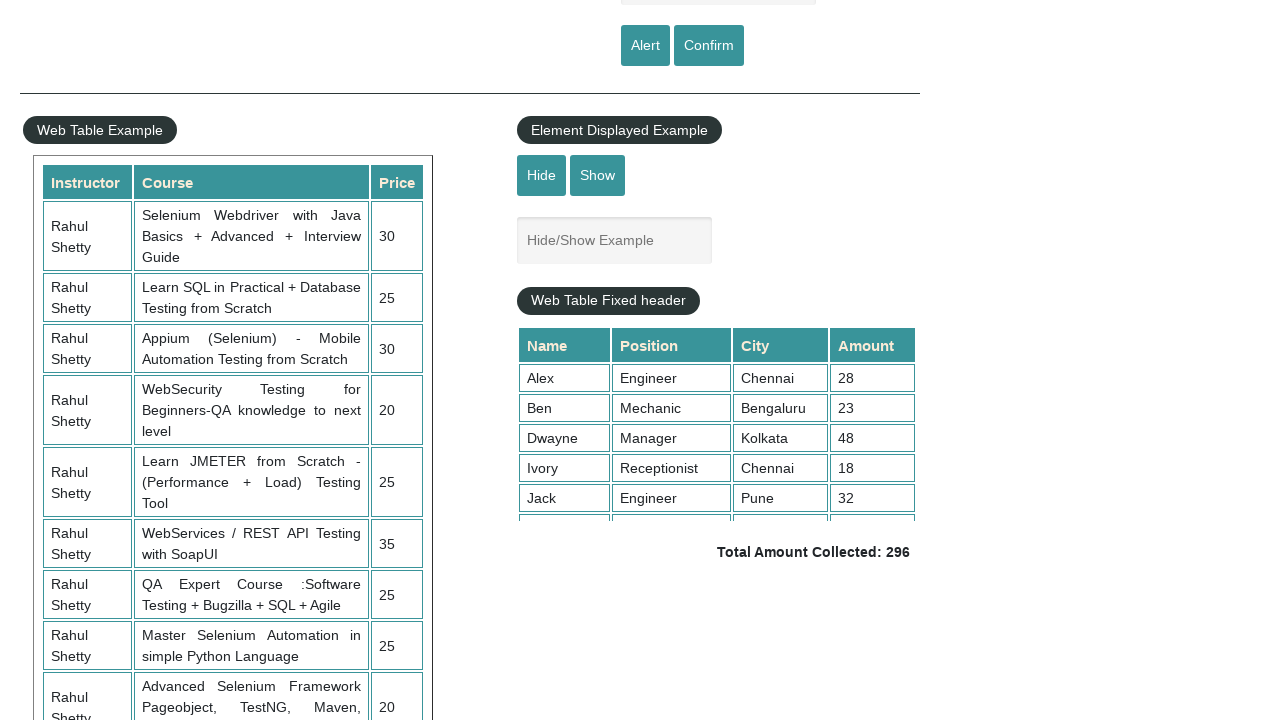

Scrolled table element to bottom
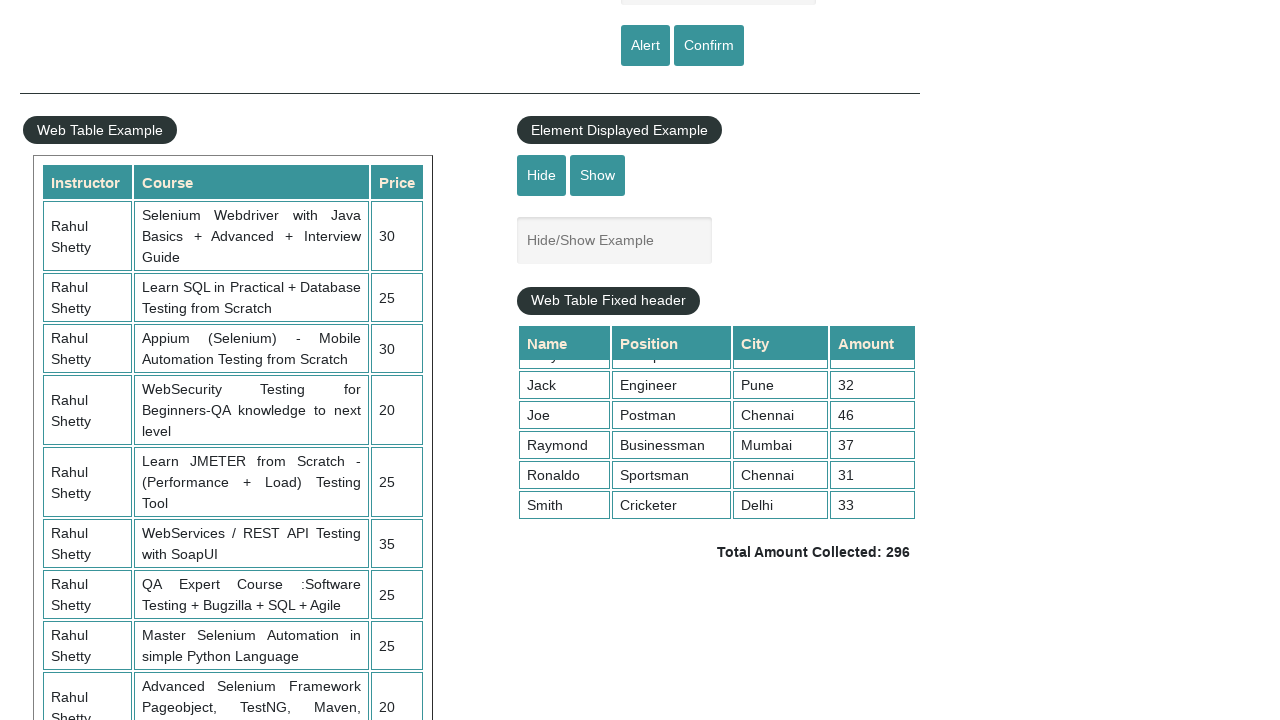

Retrieved all values from 4th column of table
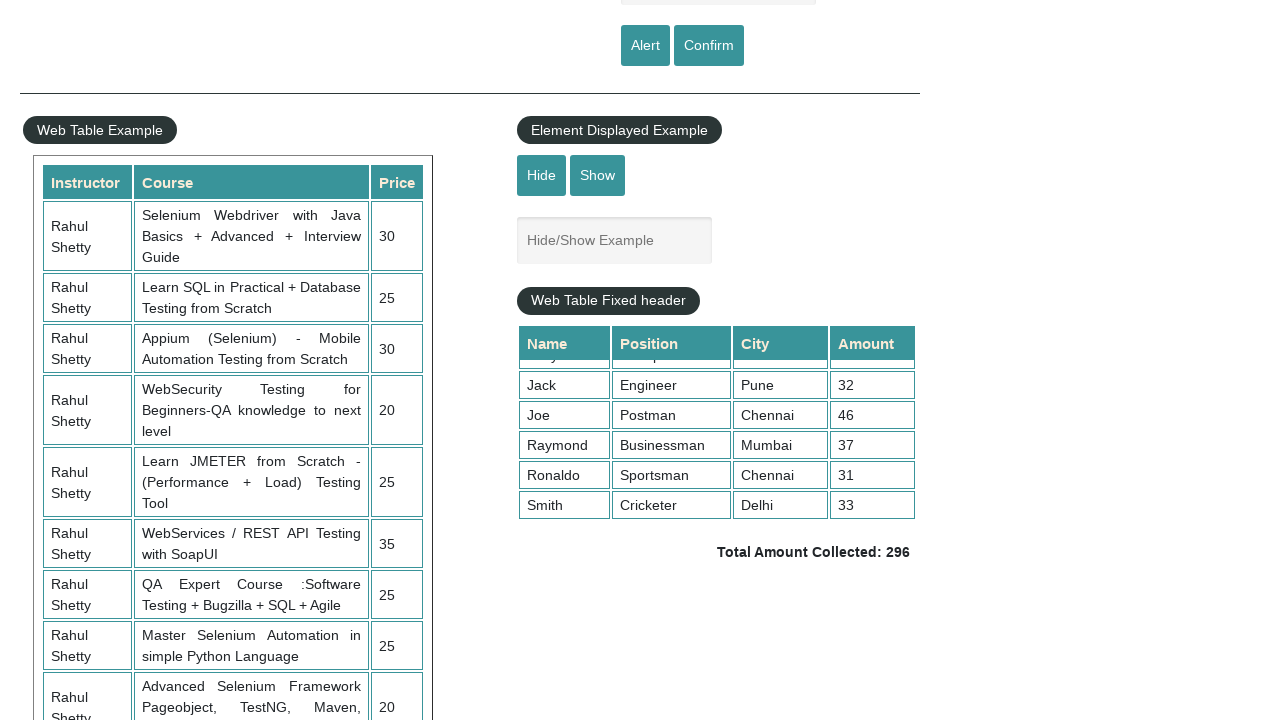

Calculated sum of column values: 296
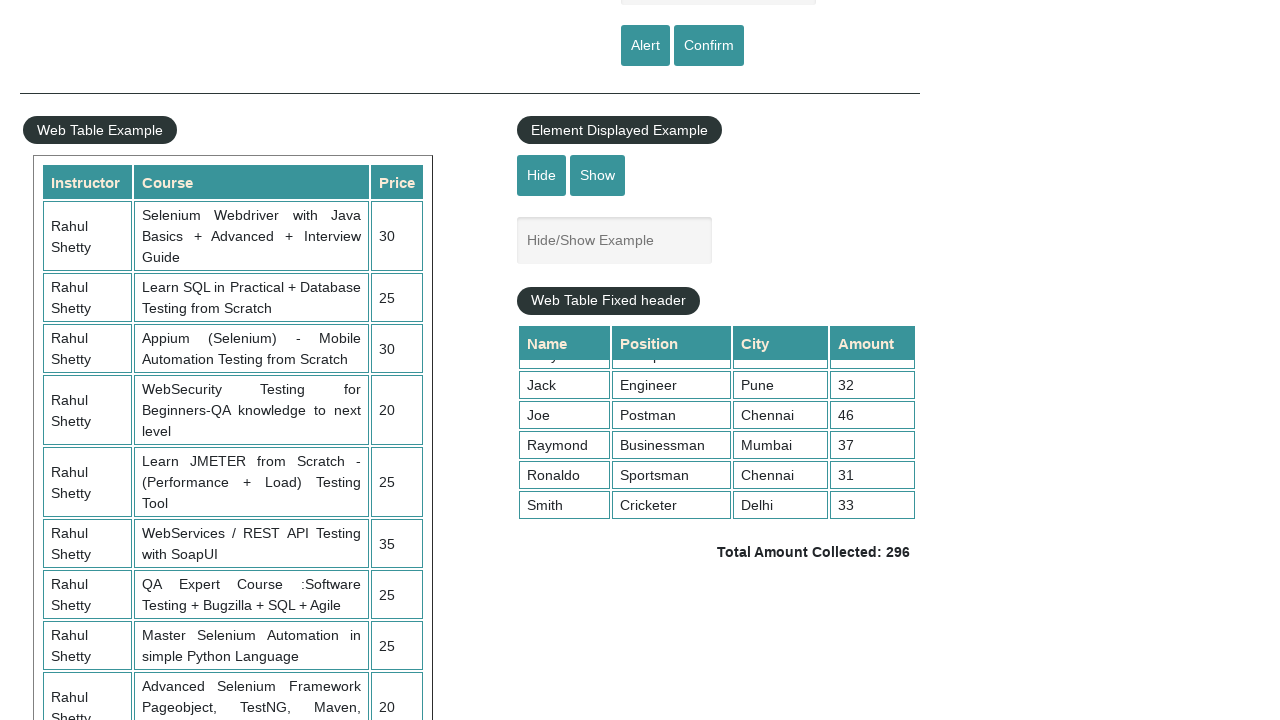

Retrieved displayed total amount text
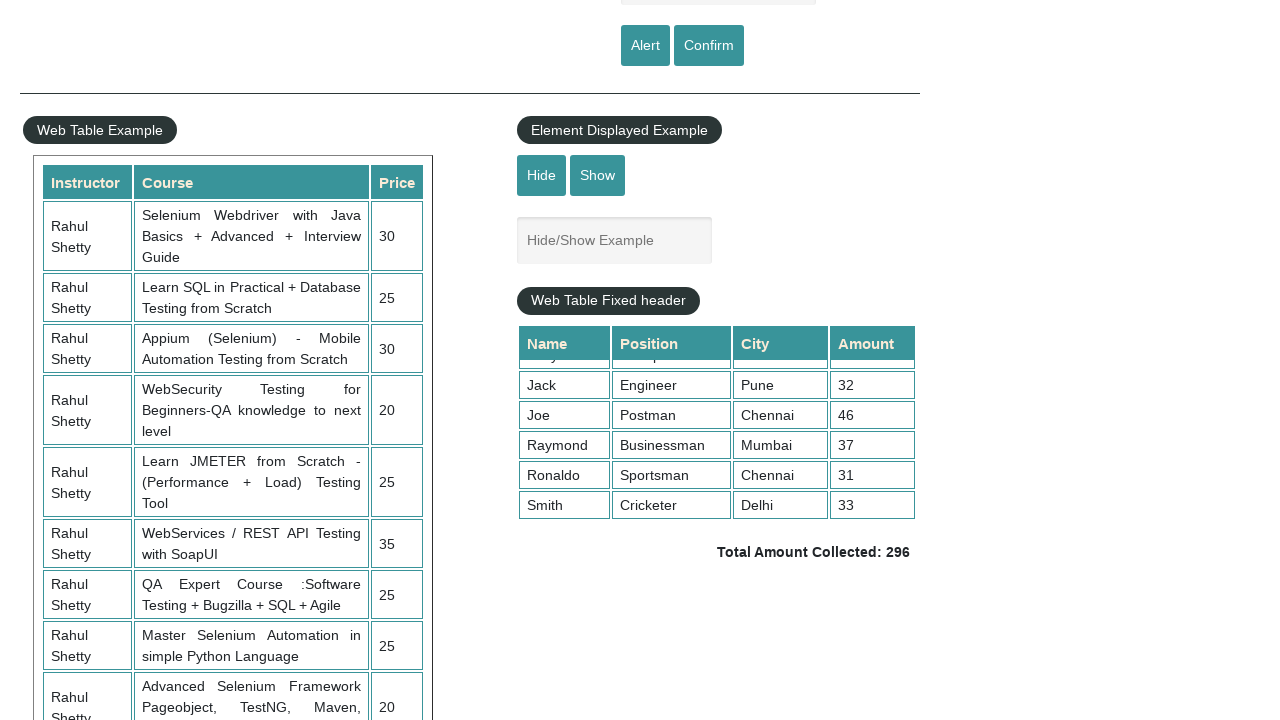

Parsed total amount from text: 296
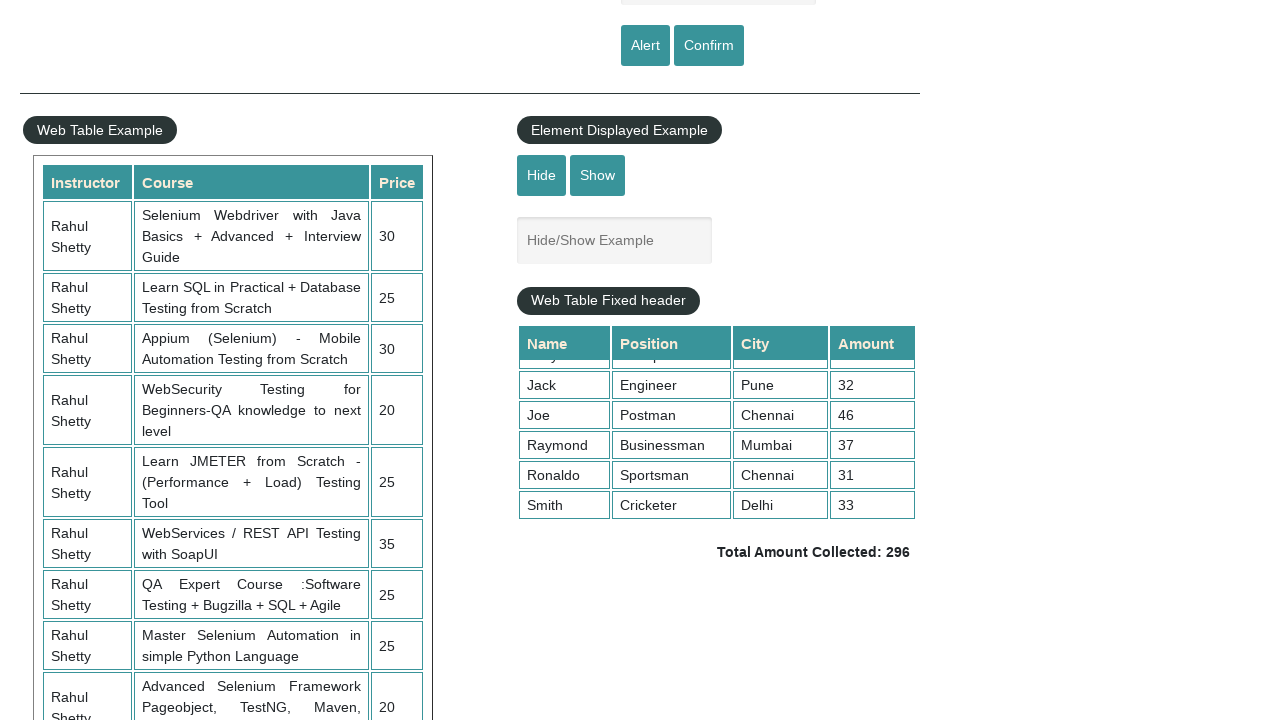

Verified that sum of column values (296) matches displayed total (296)
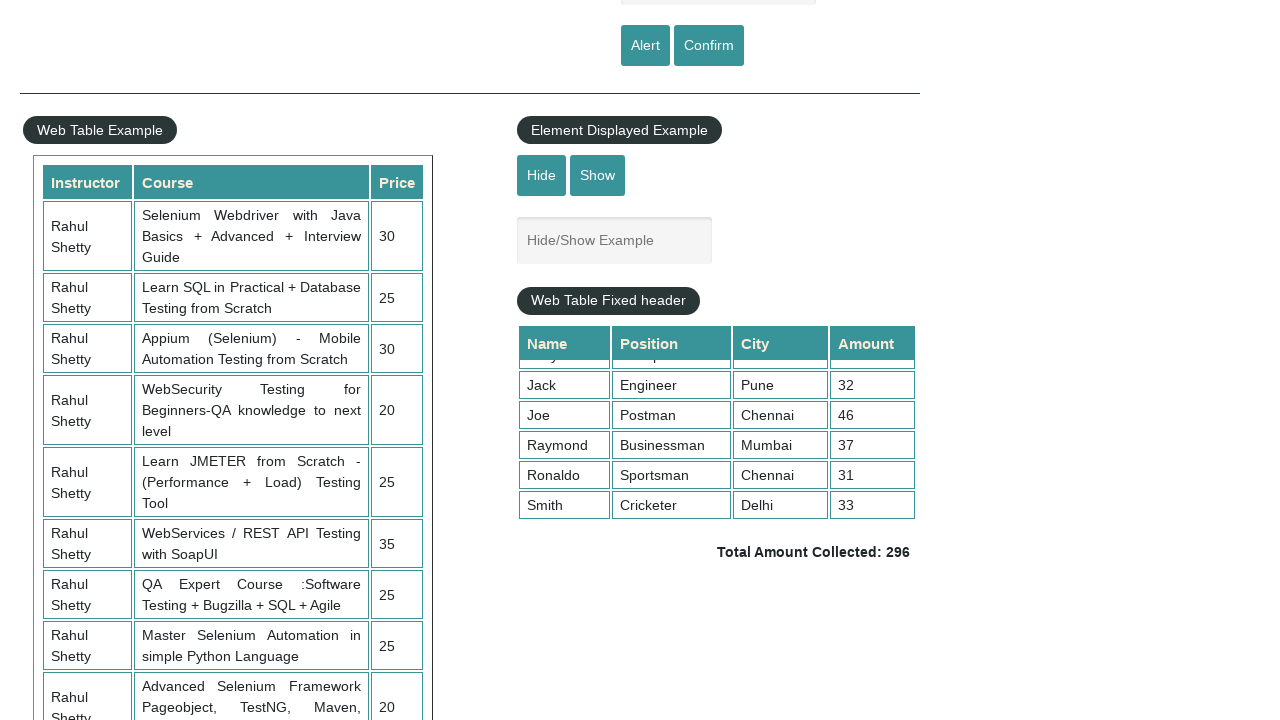

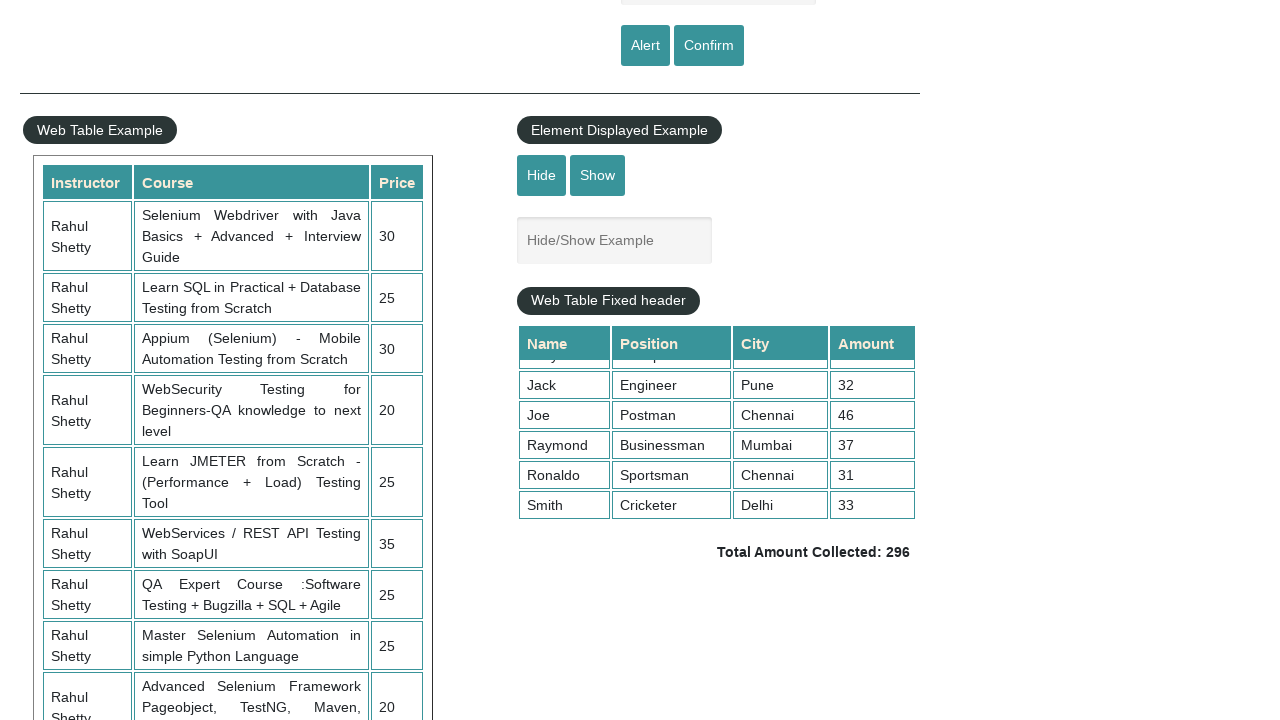